Tests opening a new browser window, navigating to a different page in that window, and verifying that two window handles exist.

Starting URL: https://the-internet.herokuapp.com/windows

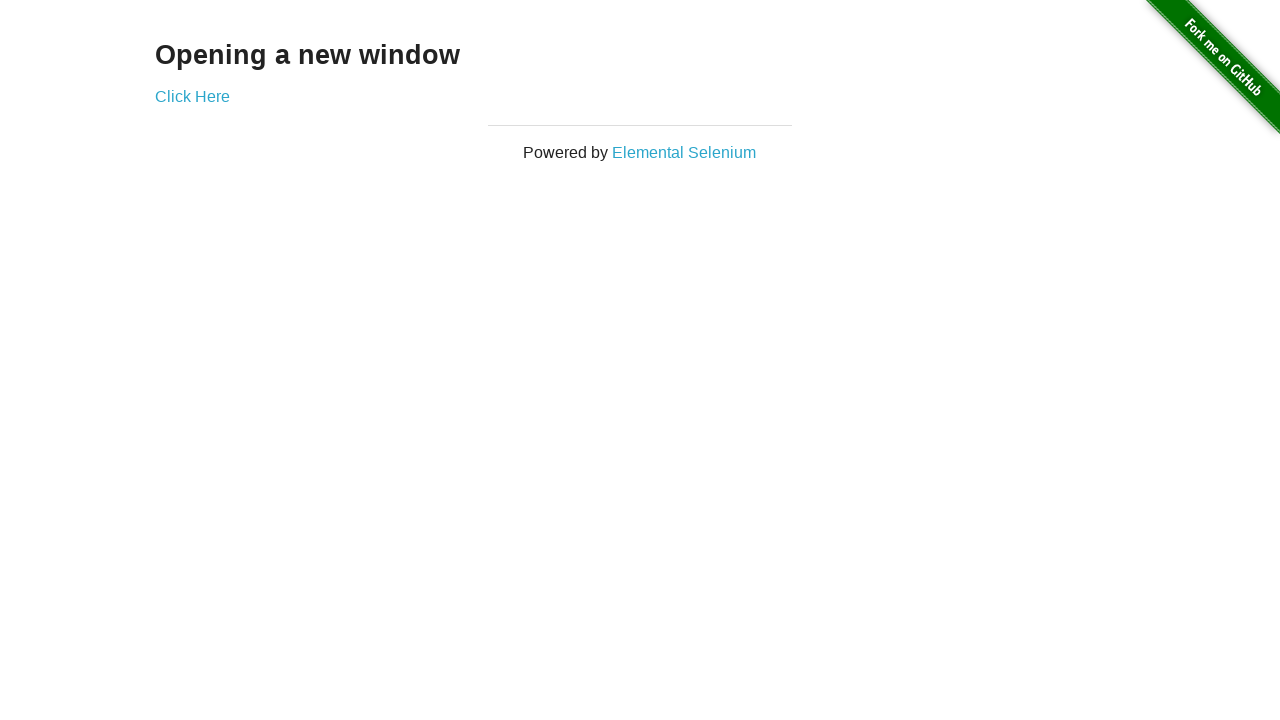

Opened a new browser window
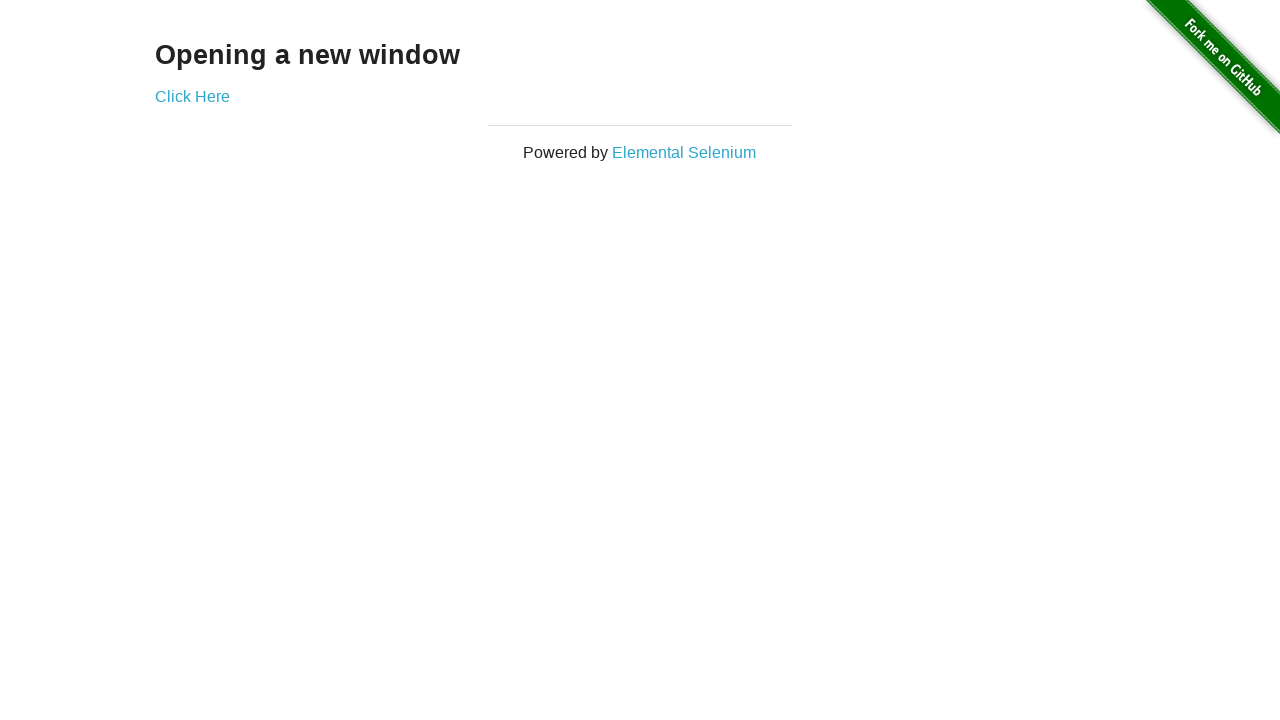

Navigated new window to typos page
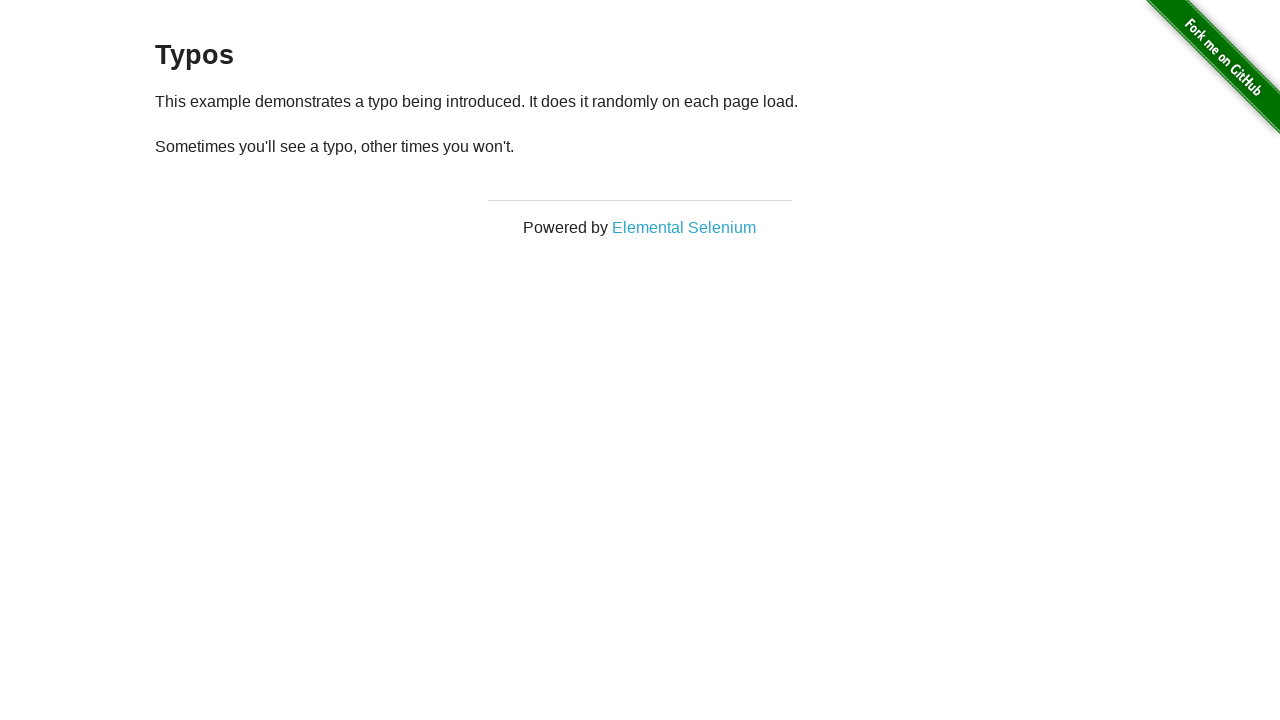

Verified that two window handles exist in context
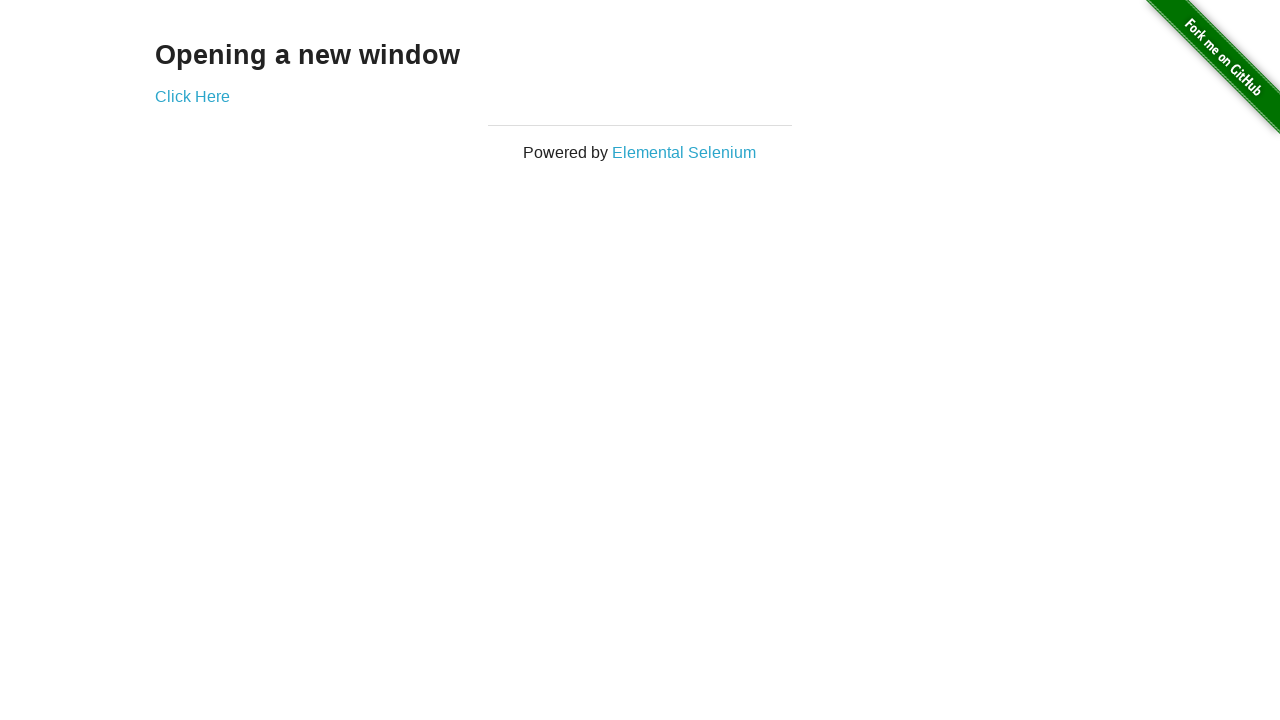

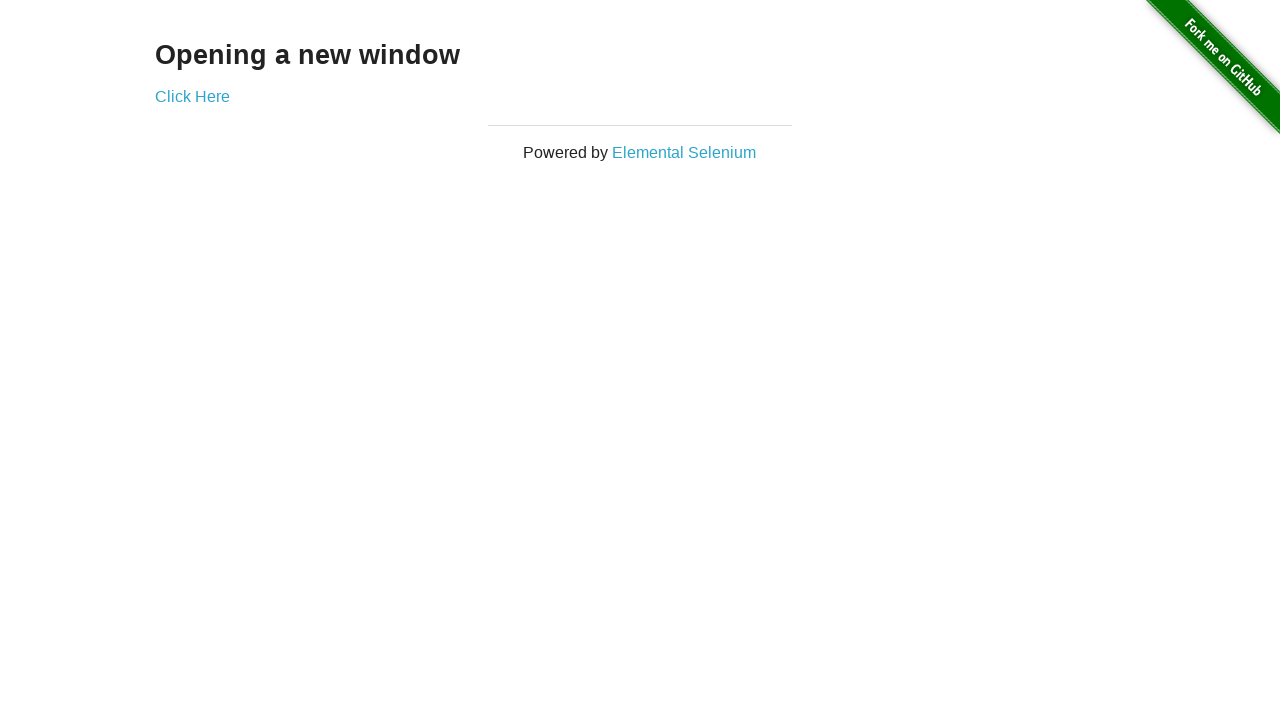